Tests browser window and tab handling by opening new tabs/windows, switching between them, and verifying content in each window

Starting URL: https://demoqa.com/browser-windows

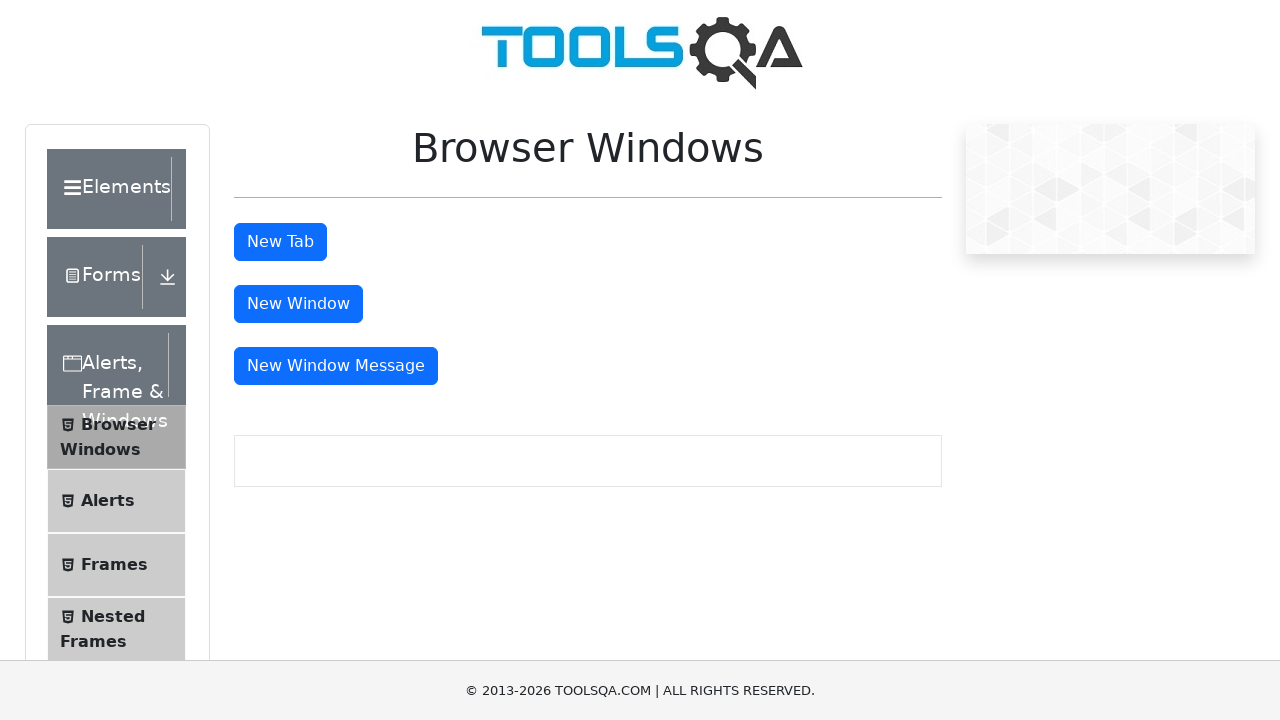

Clicked button to open new tab at (280, 242) on #tabButton
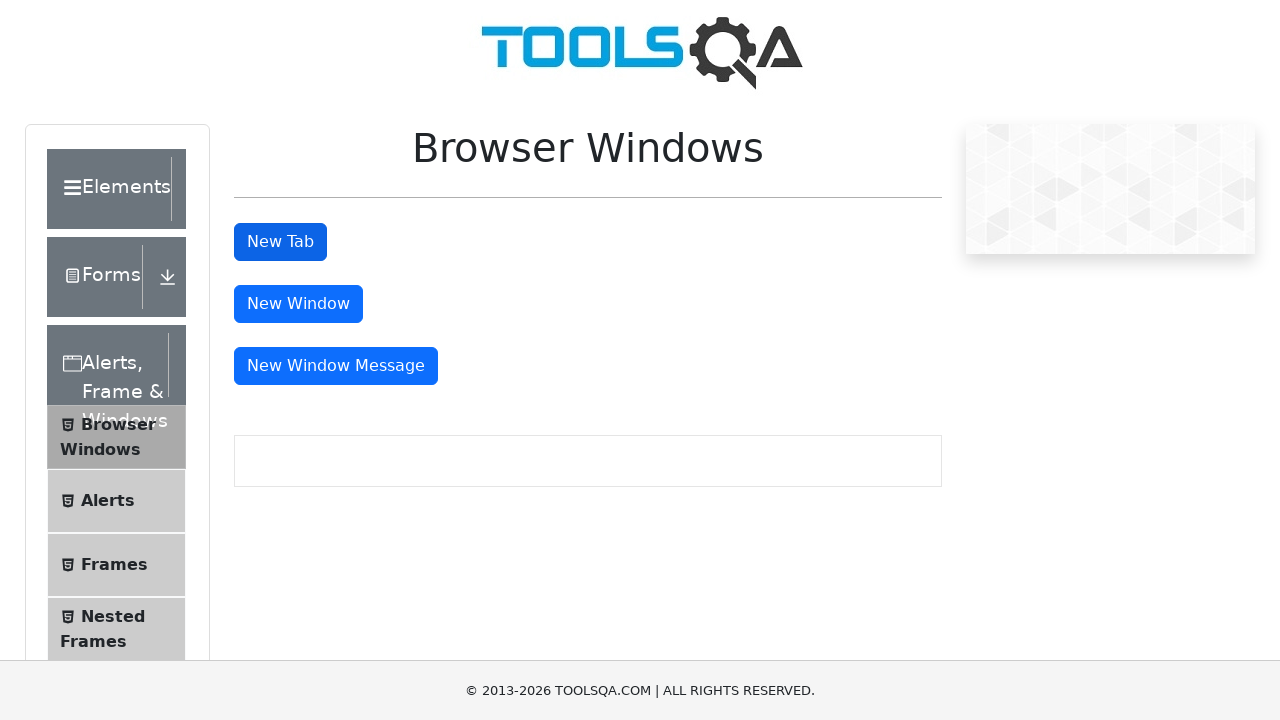

Retrieved all pages from context
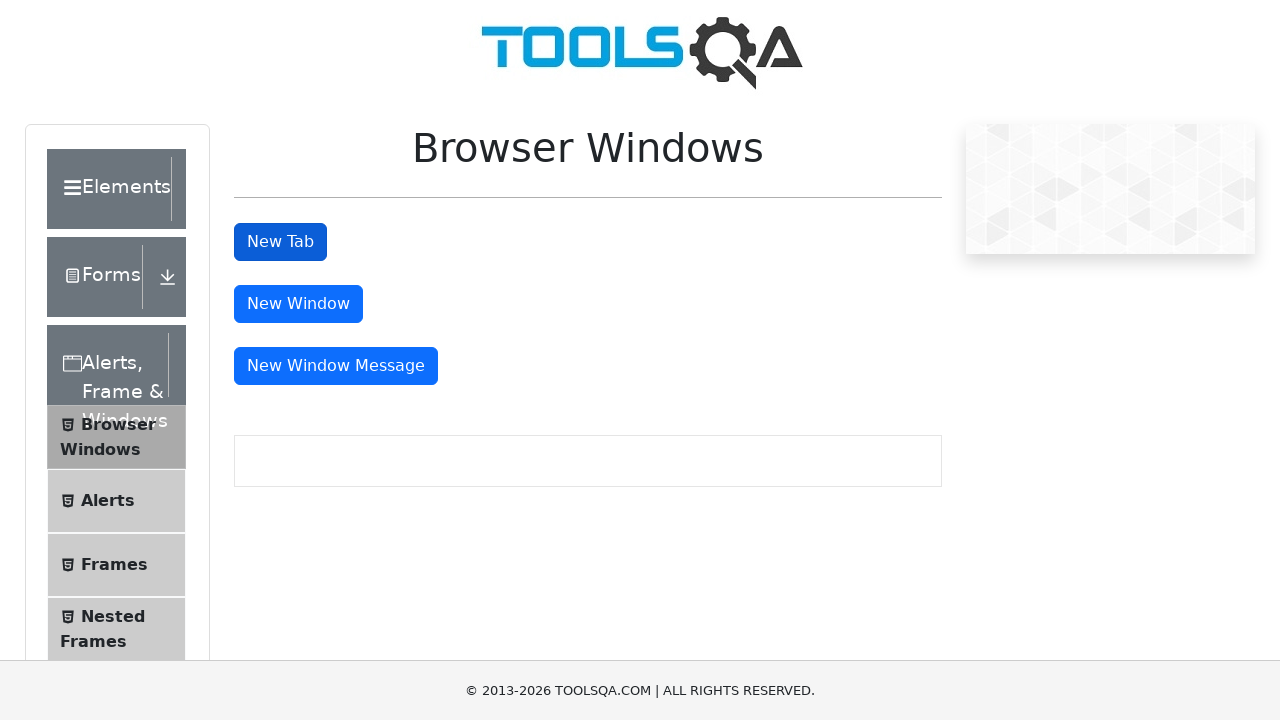

Identified newly opened tab
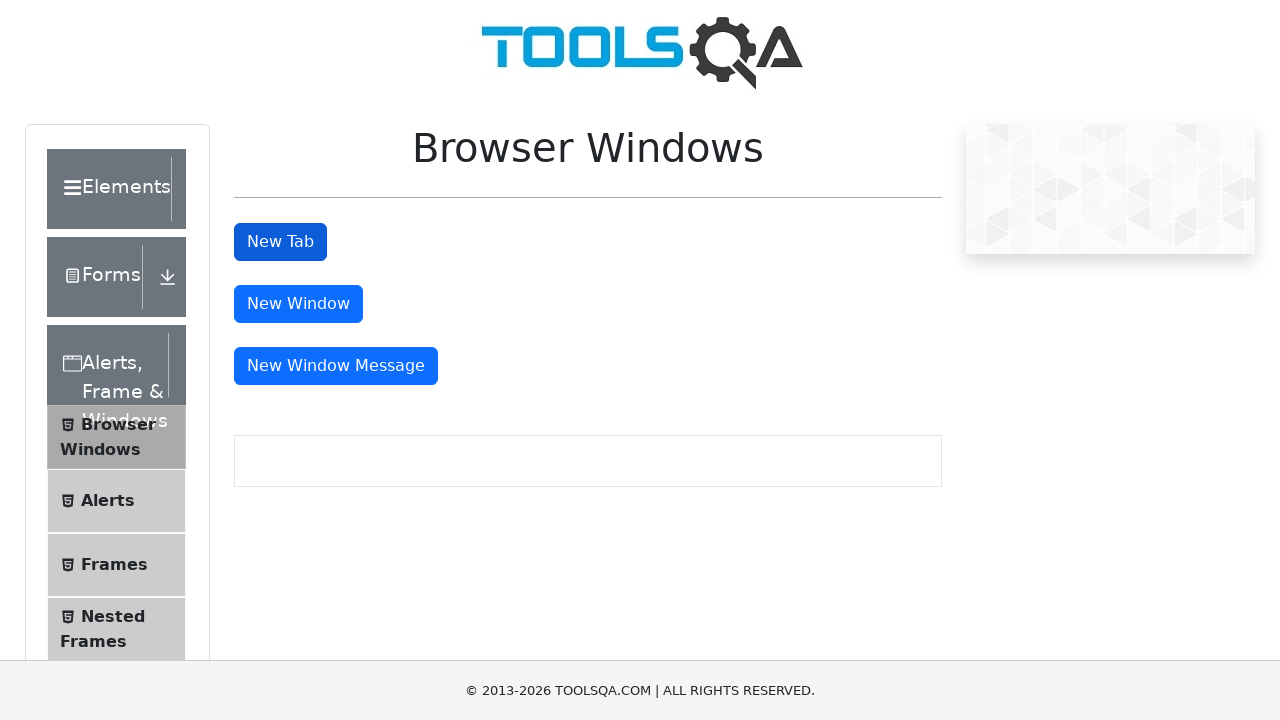

Waited for sample heading to load in new tab
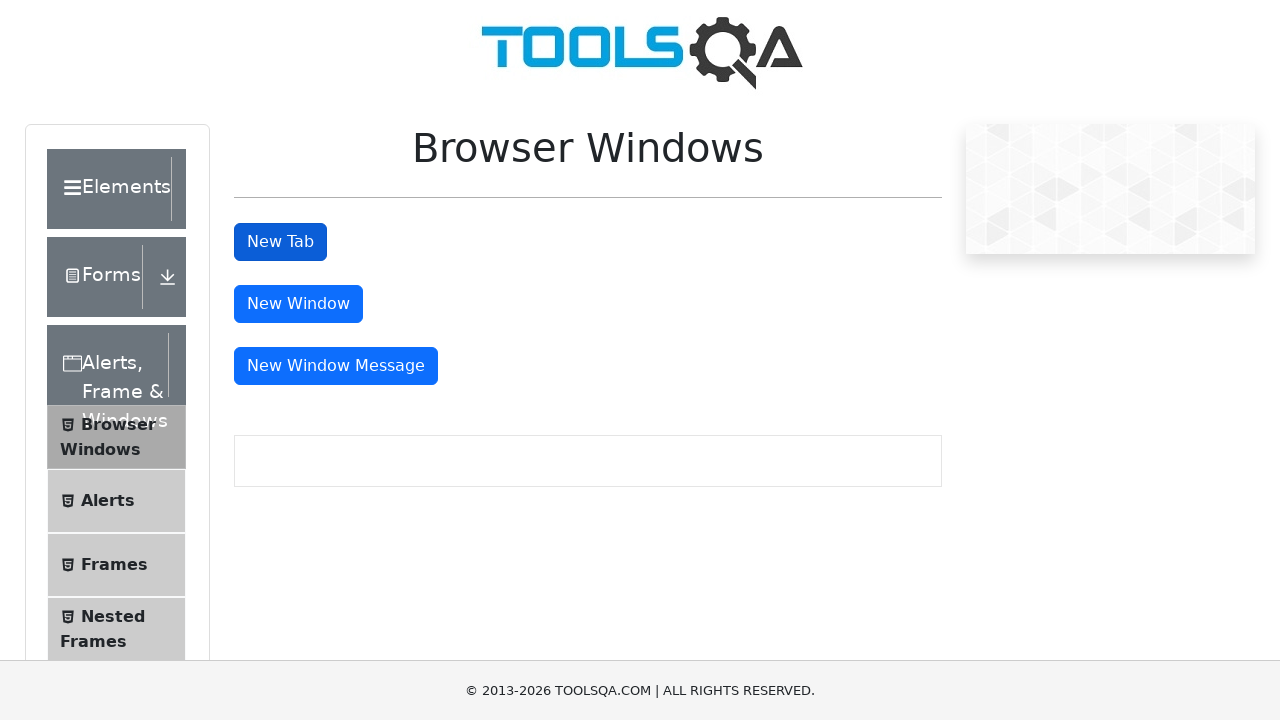

Retrieved heading text from new tab: 'This is a sample page'
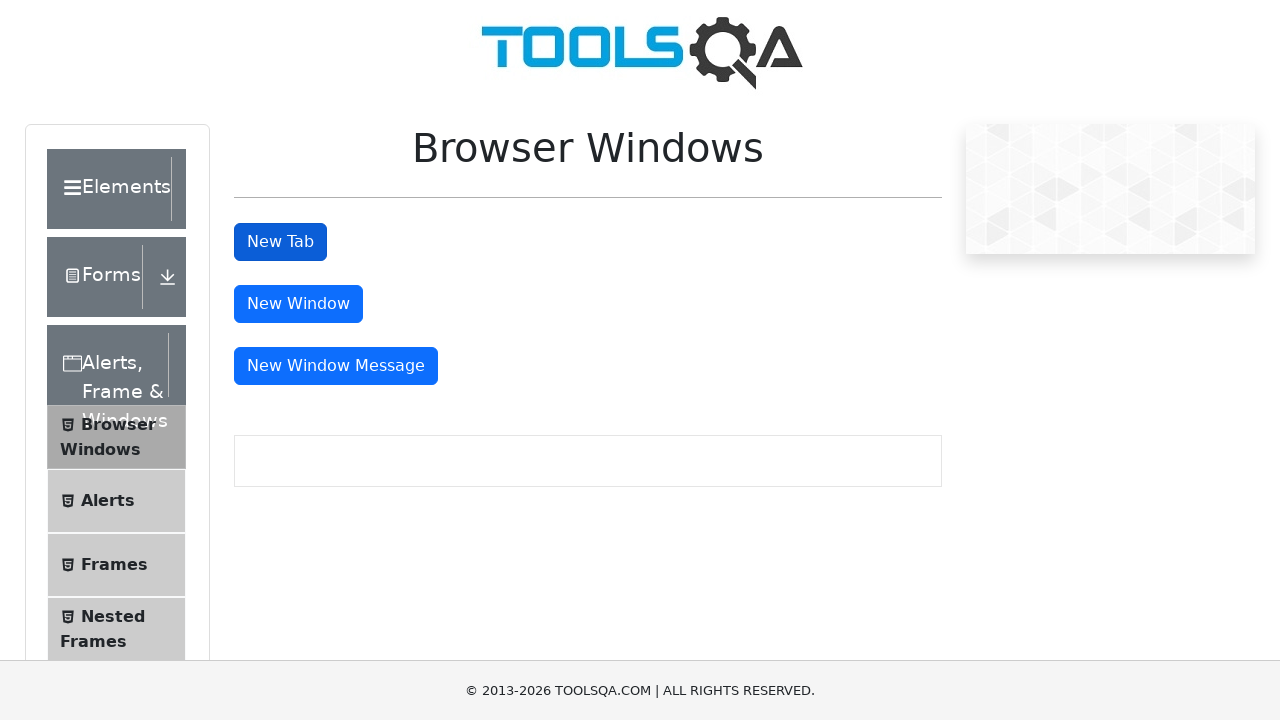

Closed the new tab
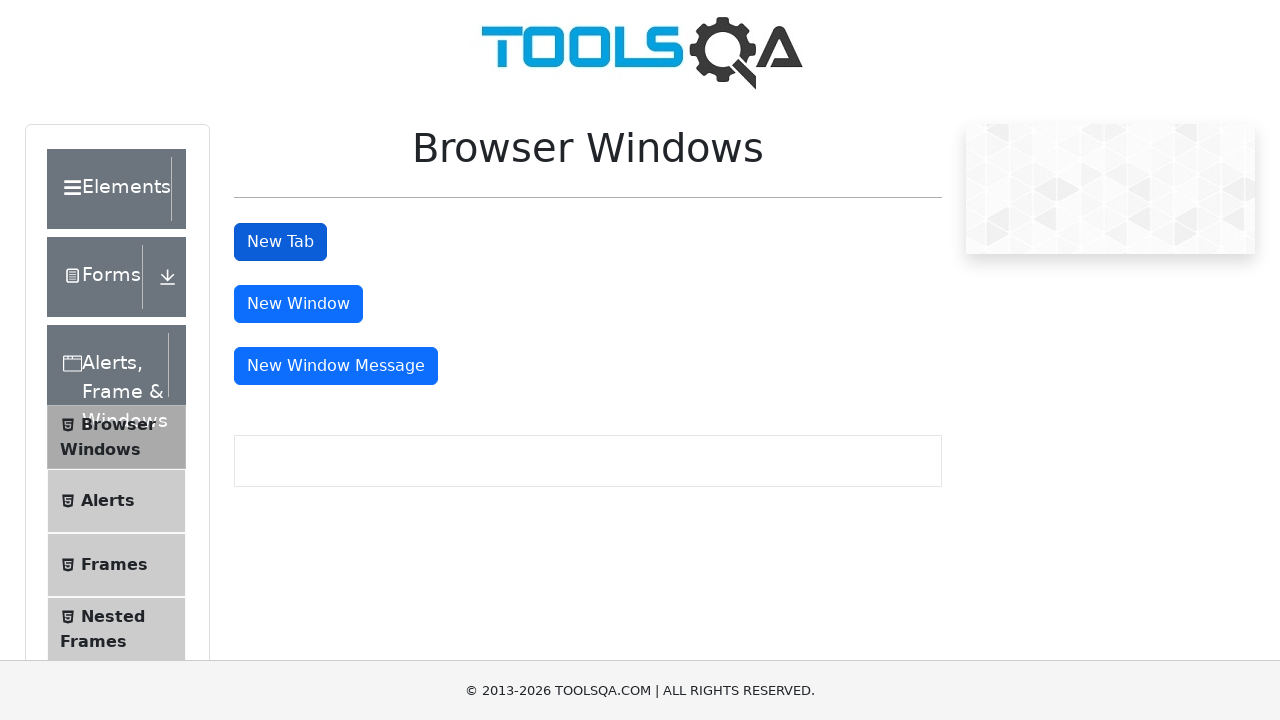

Clicked button to open new window at (298, 304) on #windowButton
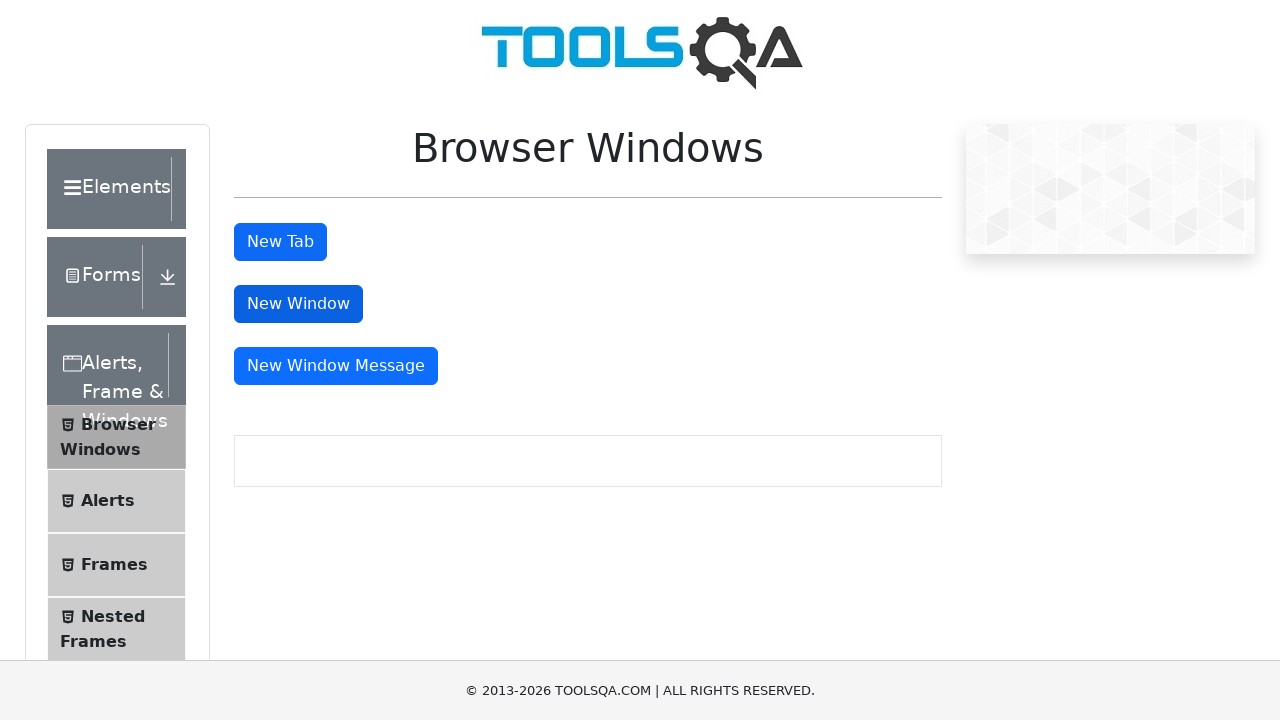

Retrieved all pages from context after new window
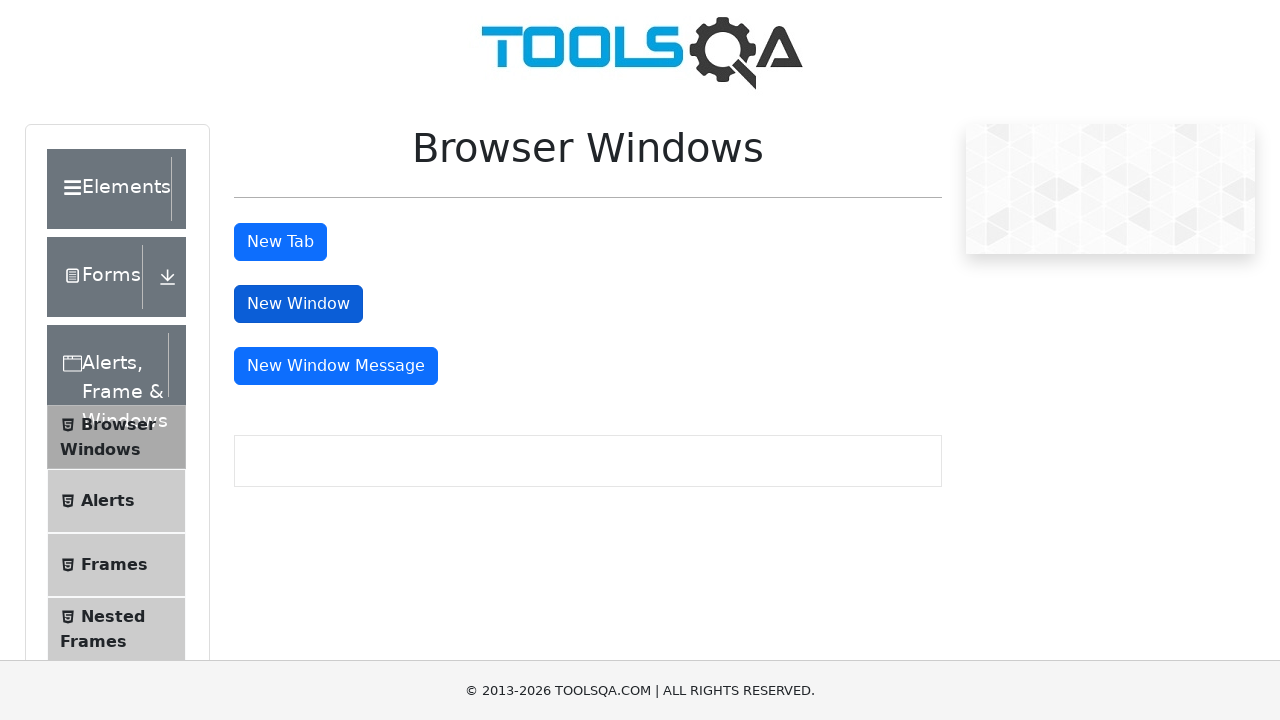

Identified newly opened window
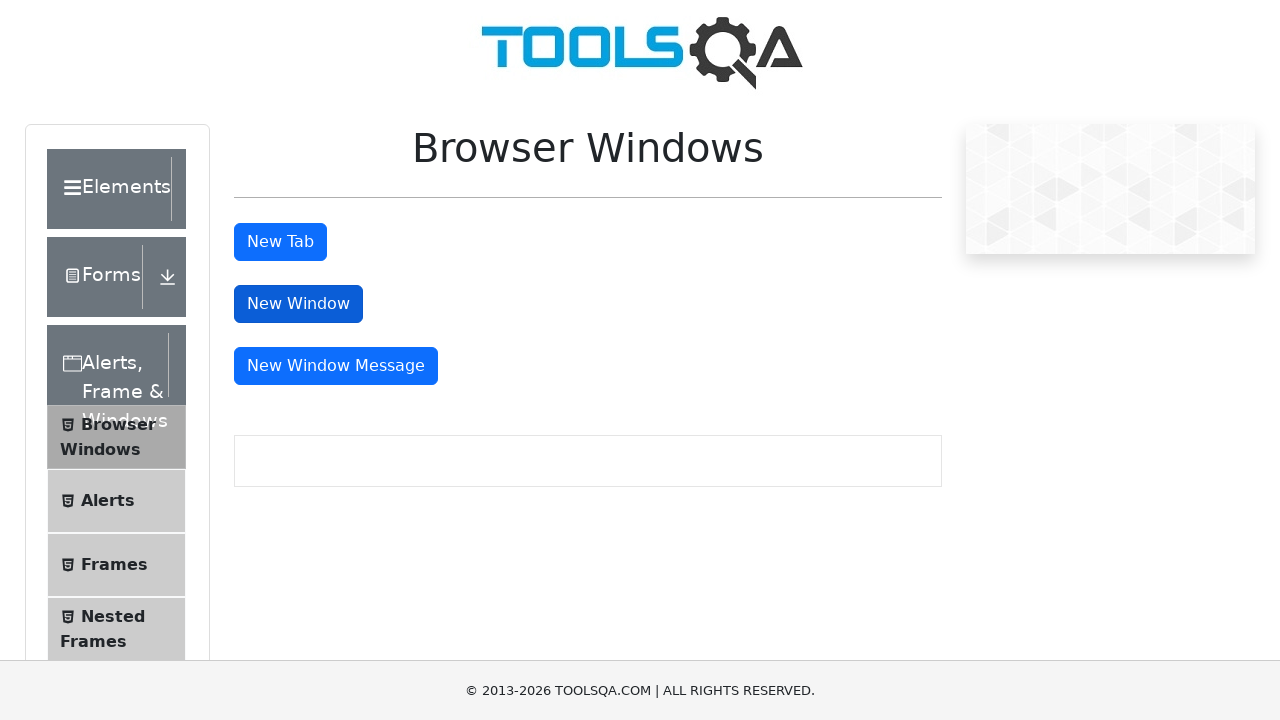

Waited for sample heading to load in new window
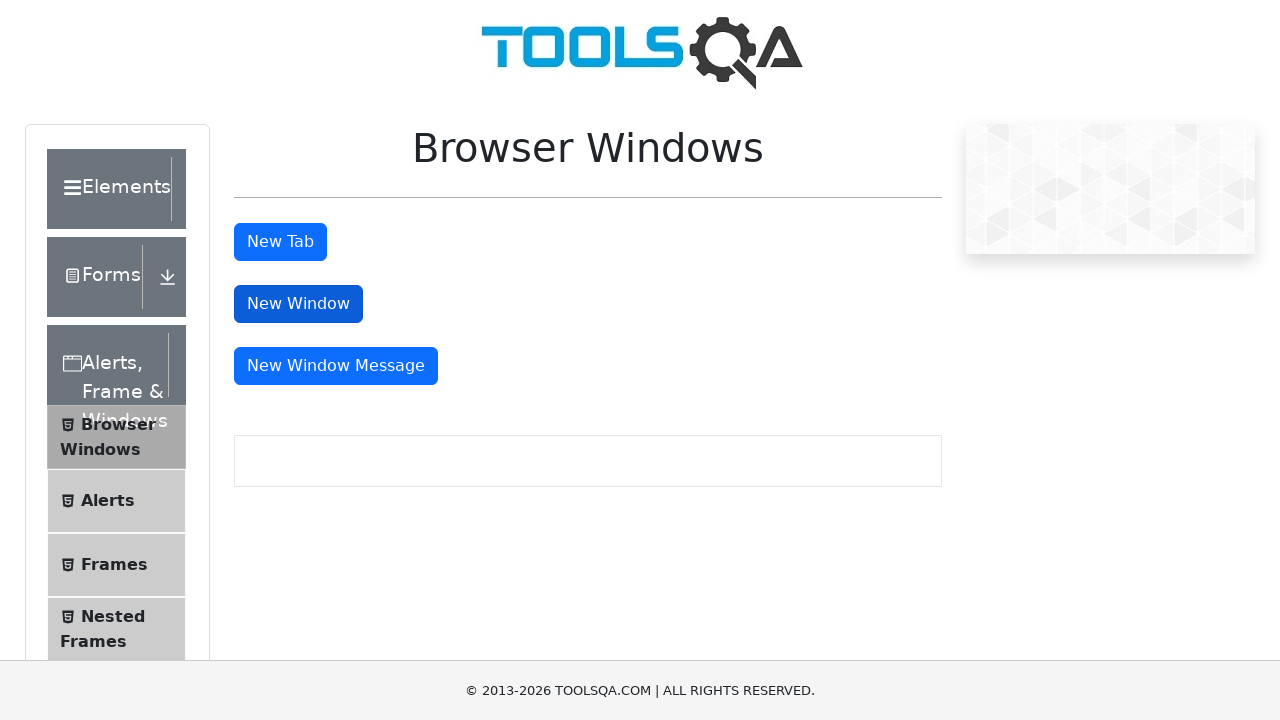

Retrieved heading text from new window: 'This is a sample page'
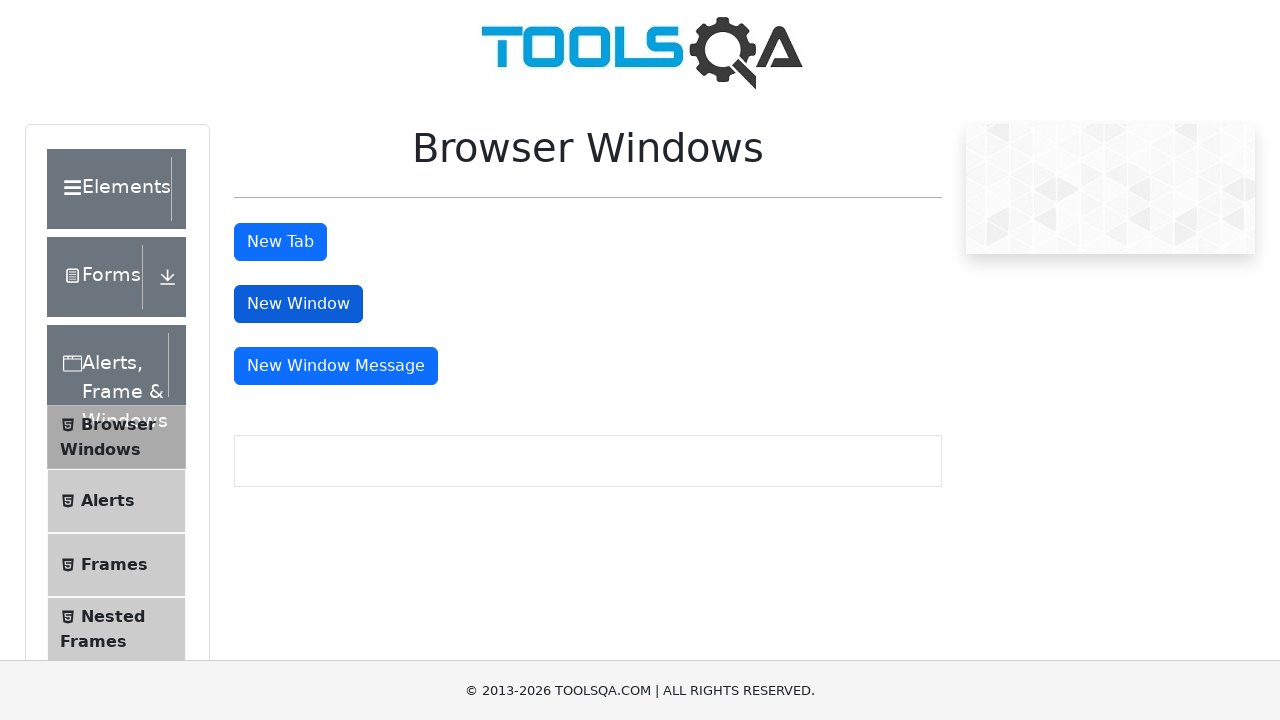

Closed the new window
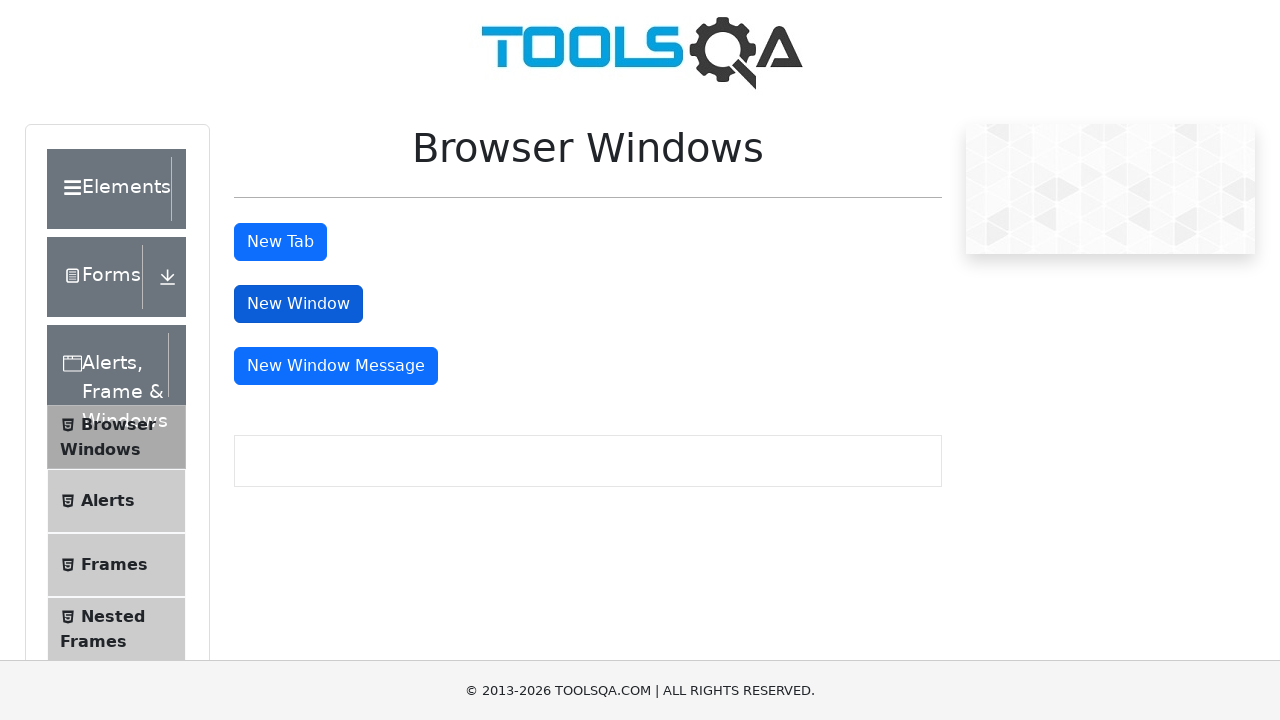

Clicked button to open message window at (336, 366) on #messageWindowButton
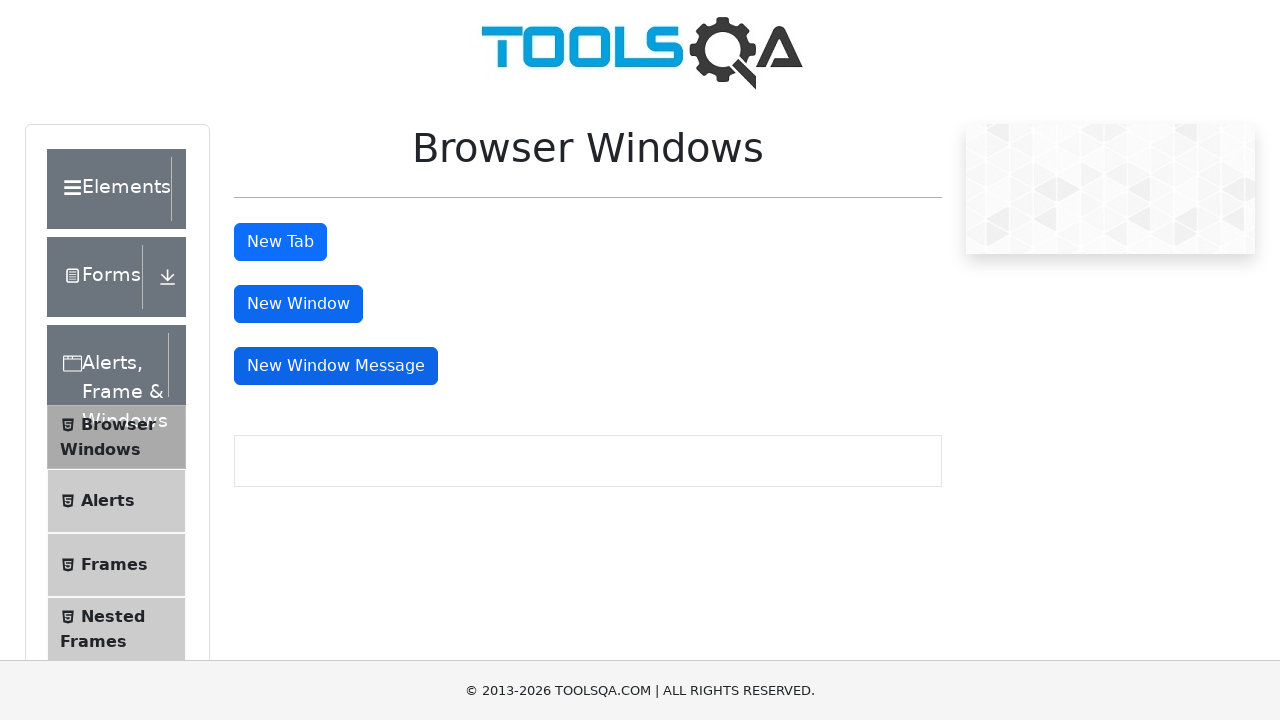

Retrieved all pages from context after message window
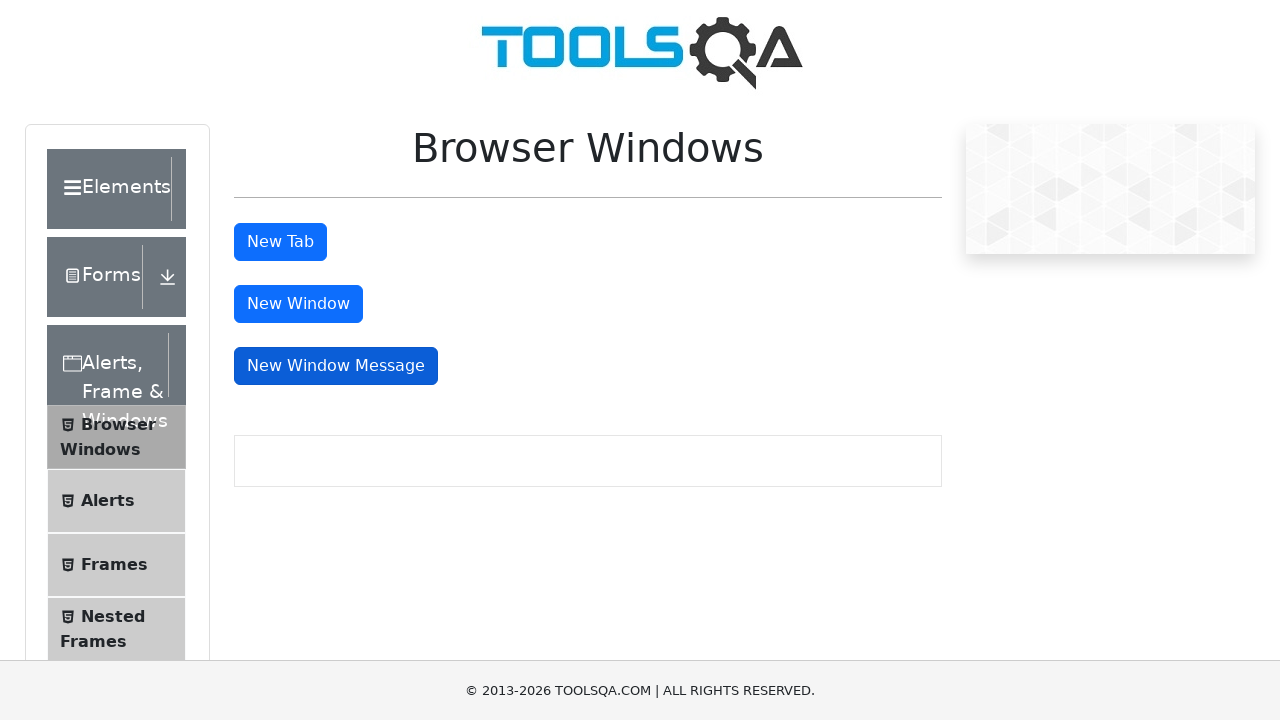

Identified newly opened message window
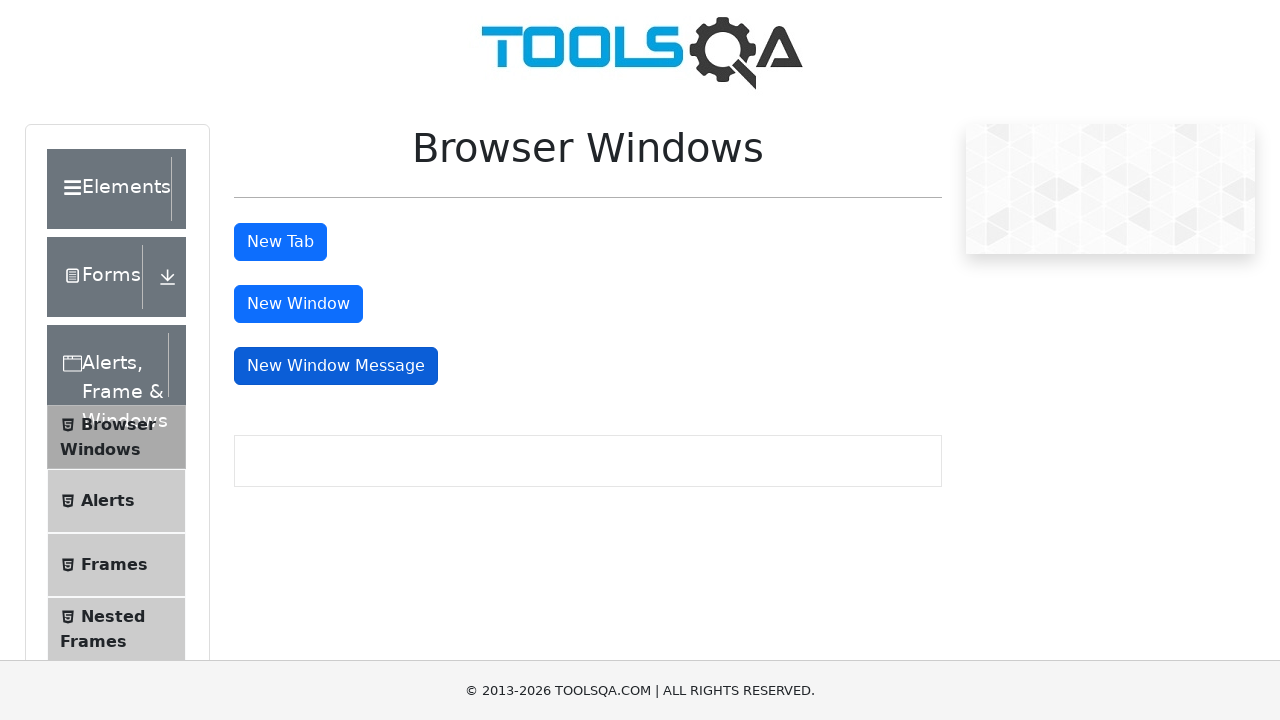

Waited for message window to load
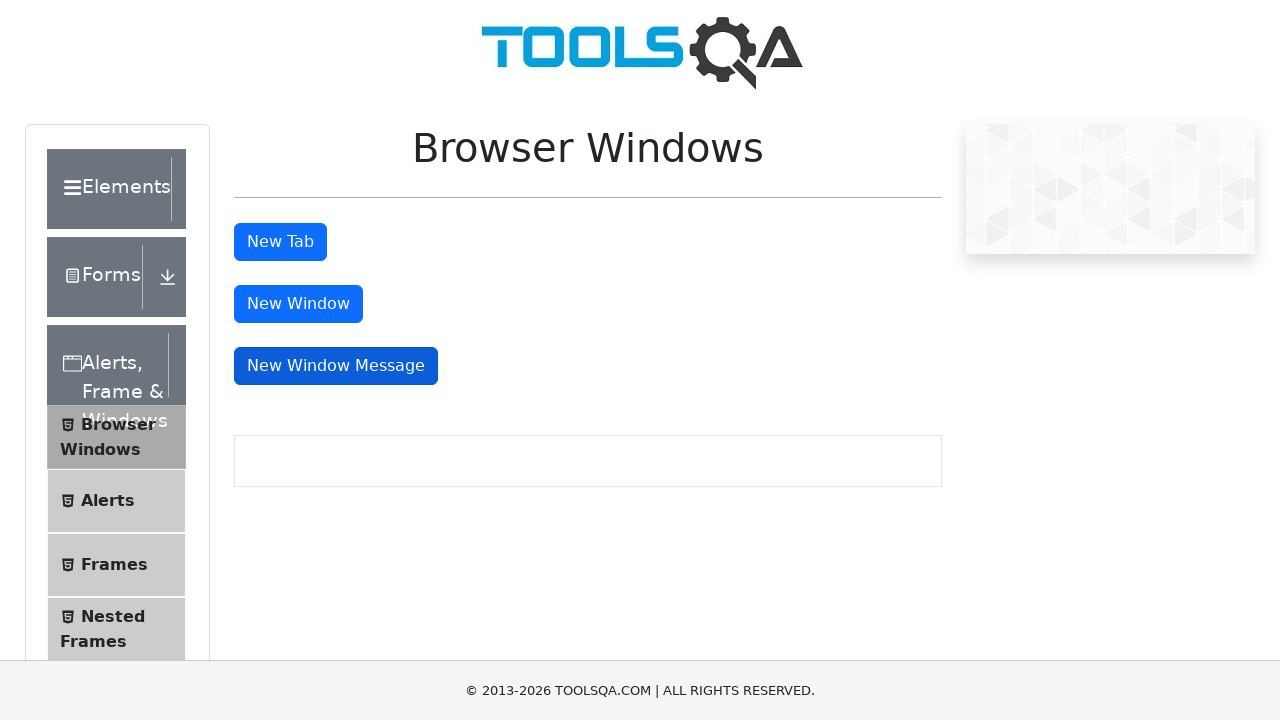

Closed the message window
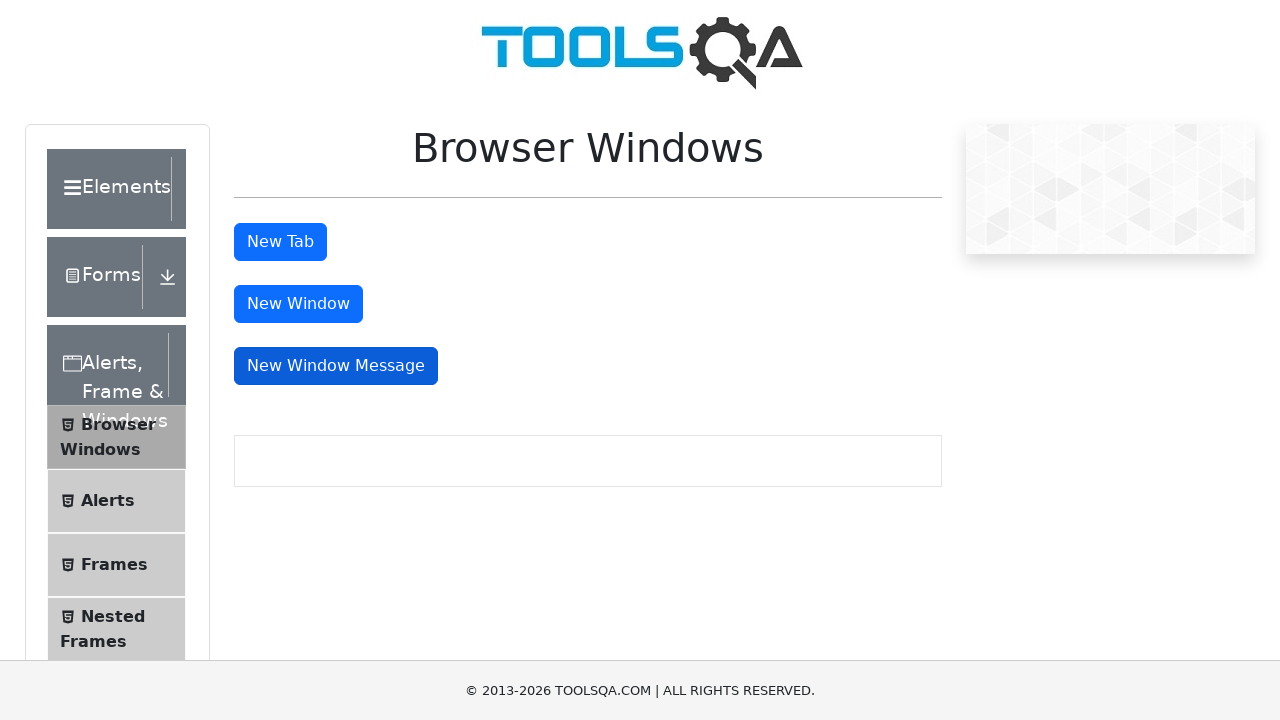

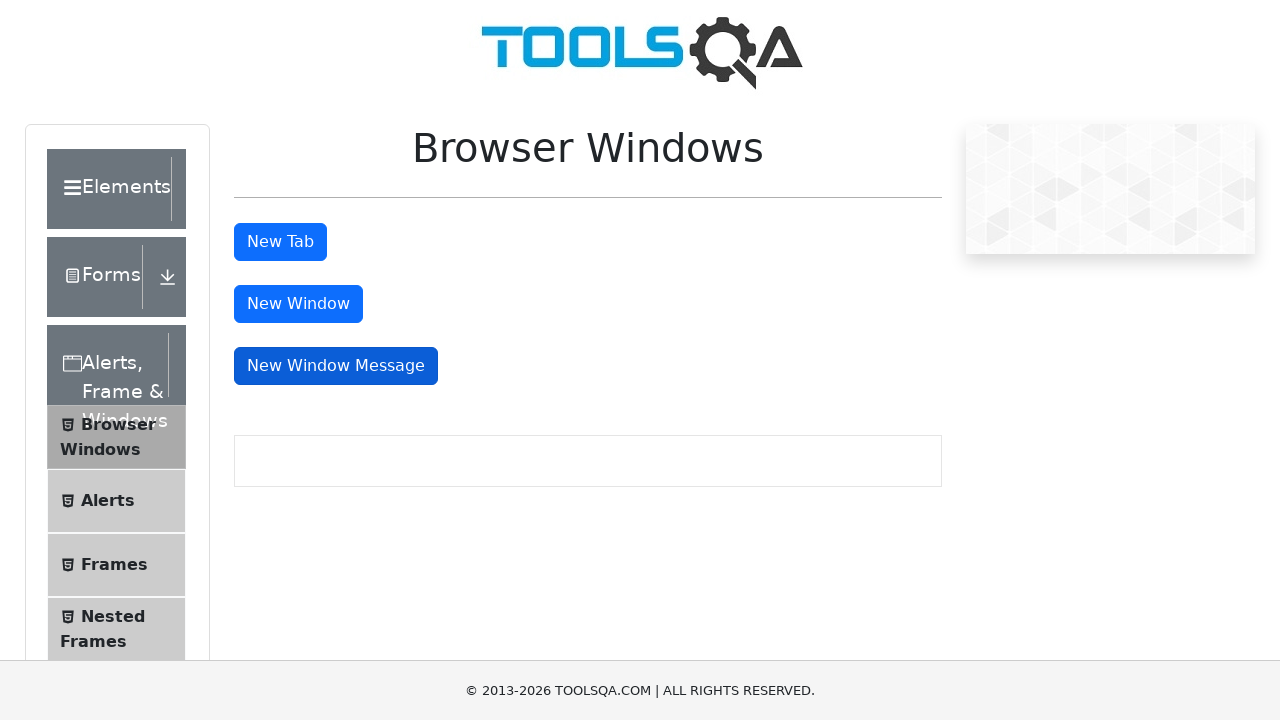